Tests multi-tab browser functionality by opening a new tab, navigating to a courses page, extracting a course name, switching back to the original tab, and entering the course name into a form field.

Starting URL: https://rahulshettyacademy.com/angularpractice/

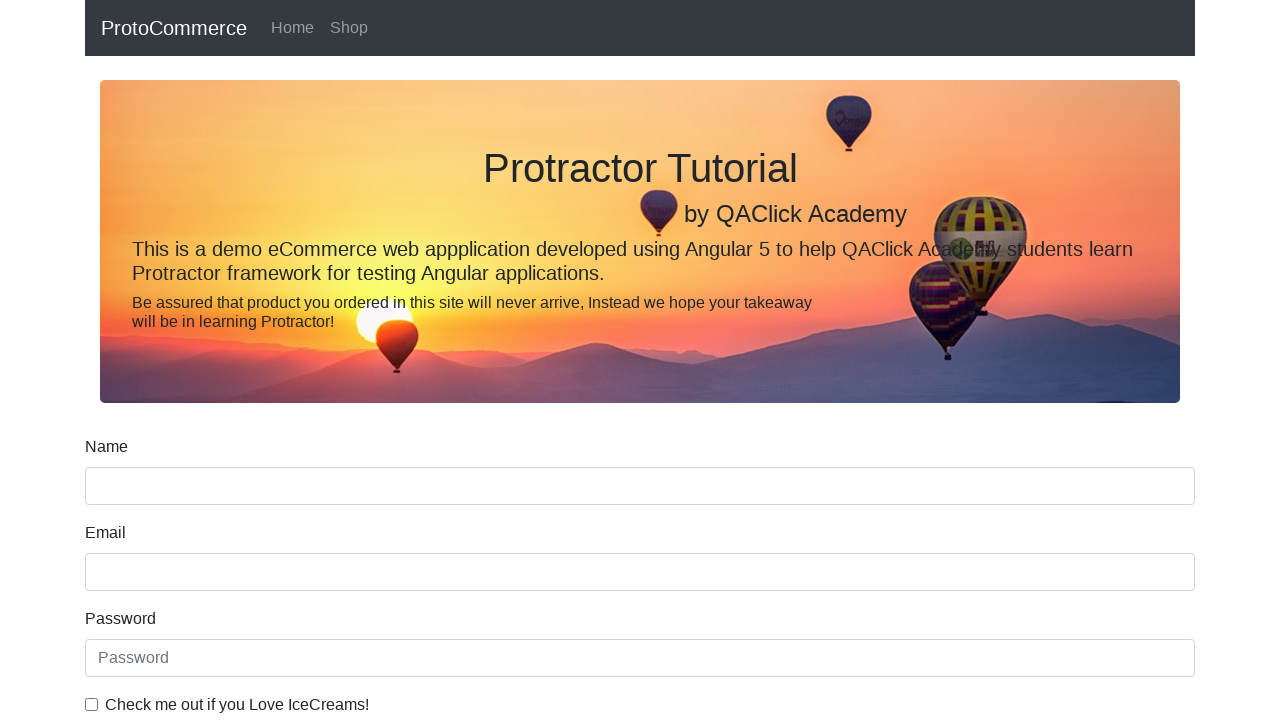

Opened a new tab/page
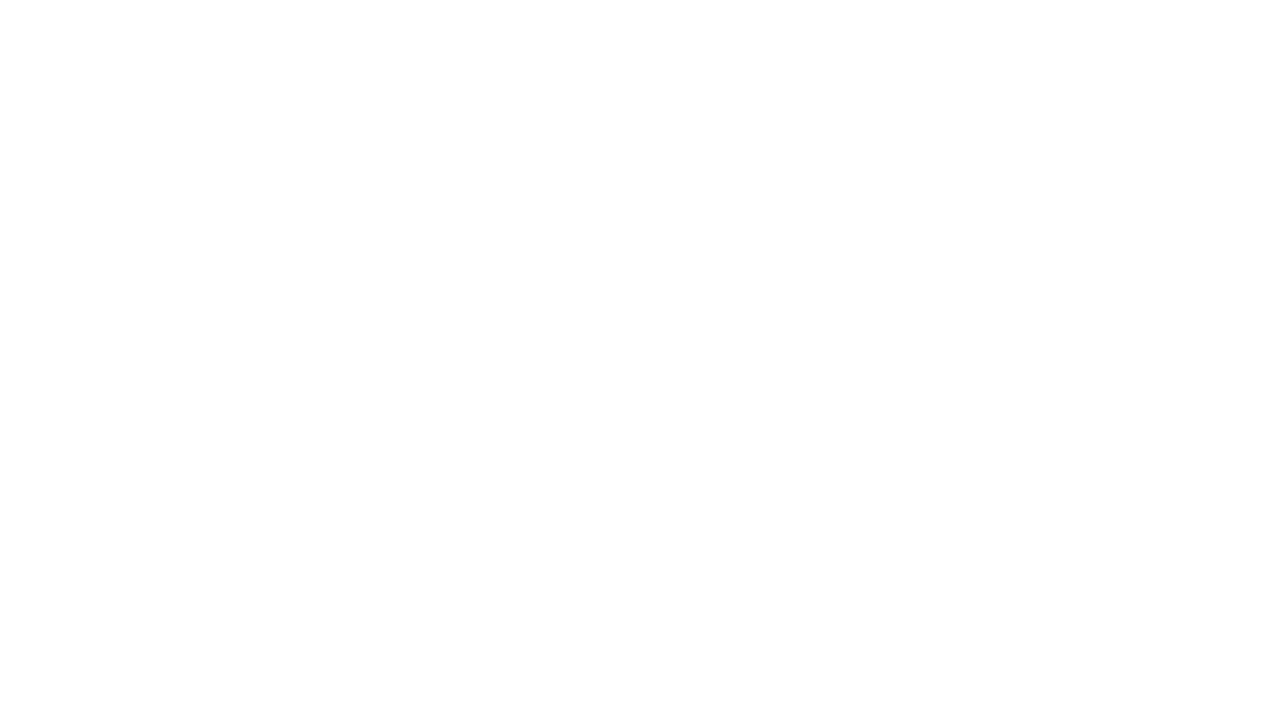

Navigated to courses page in new tab
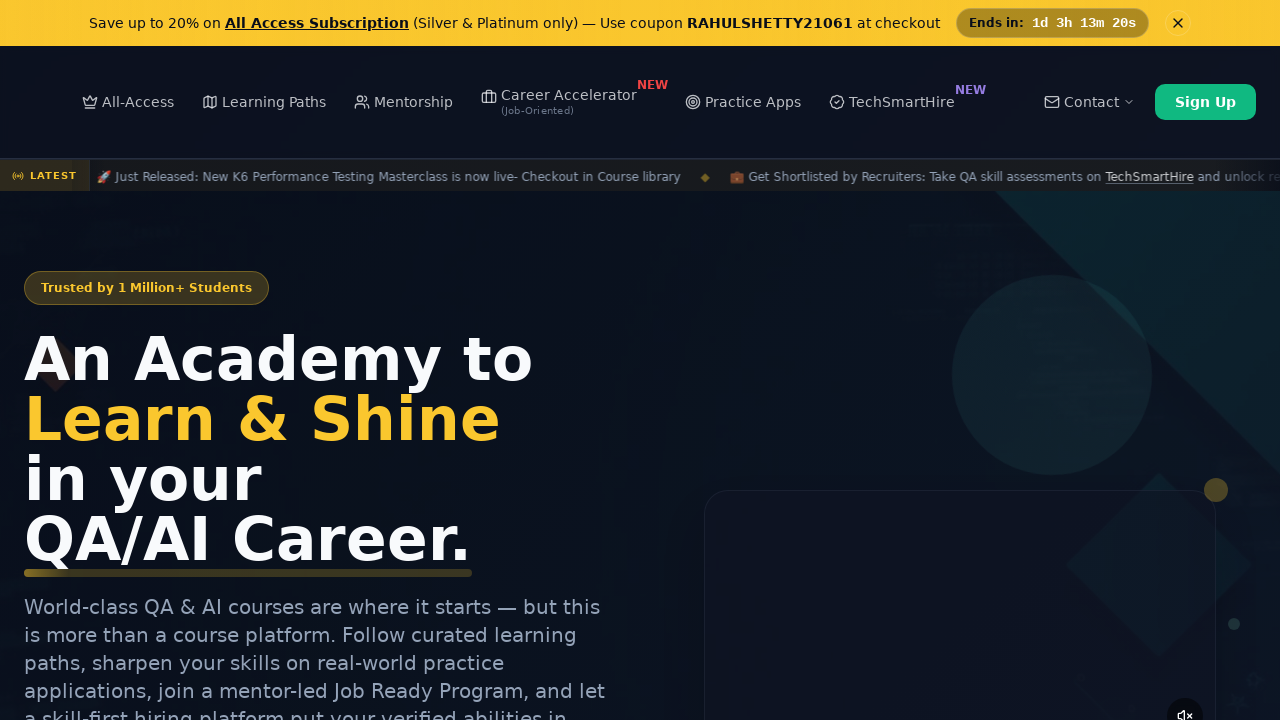

Course links loaded on the page
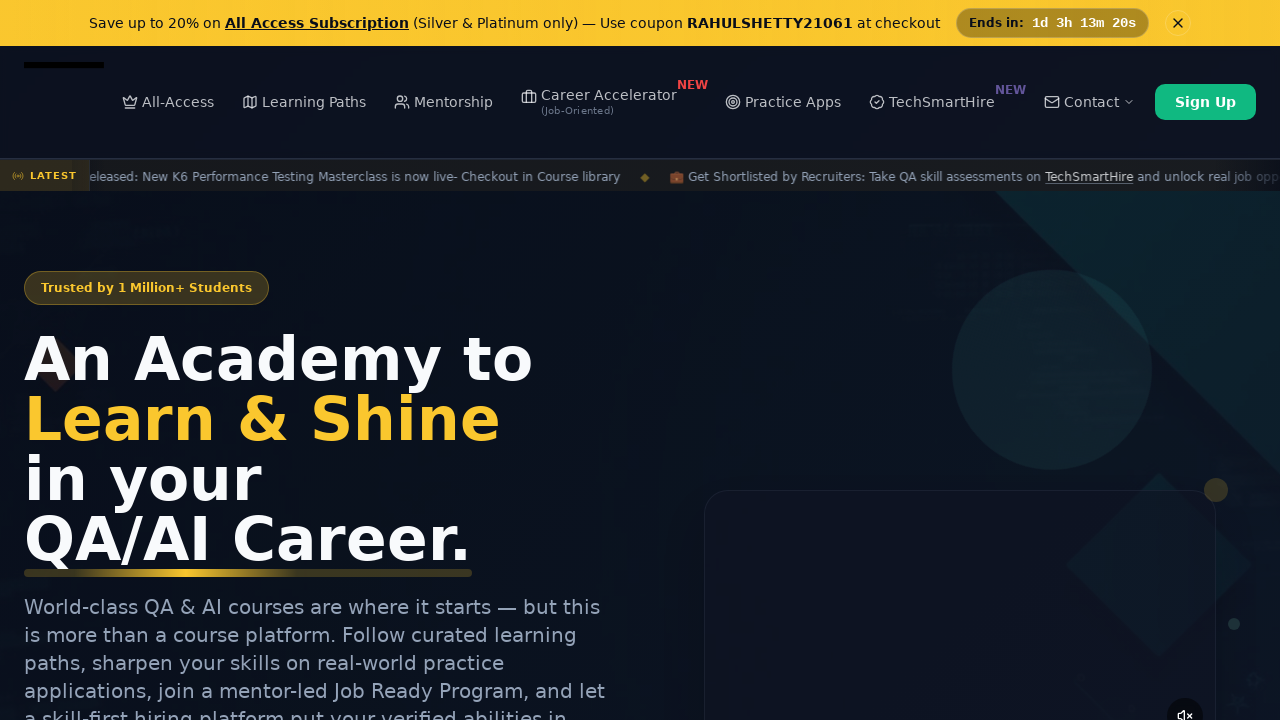

Located all course links on the page
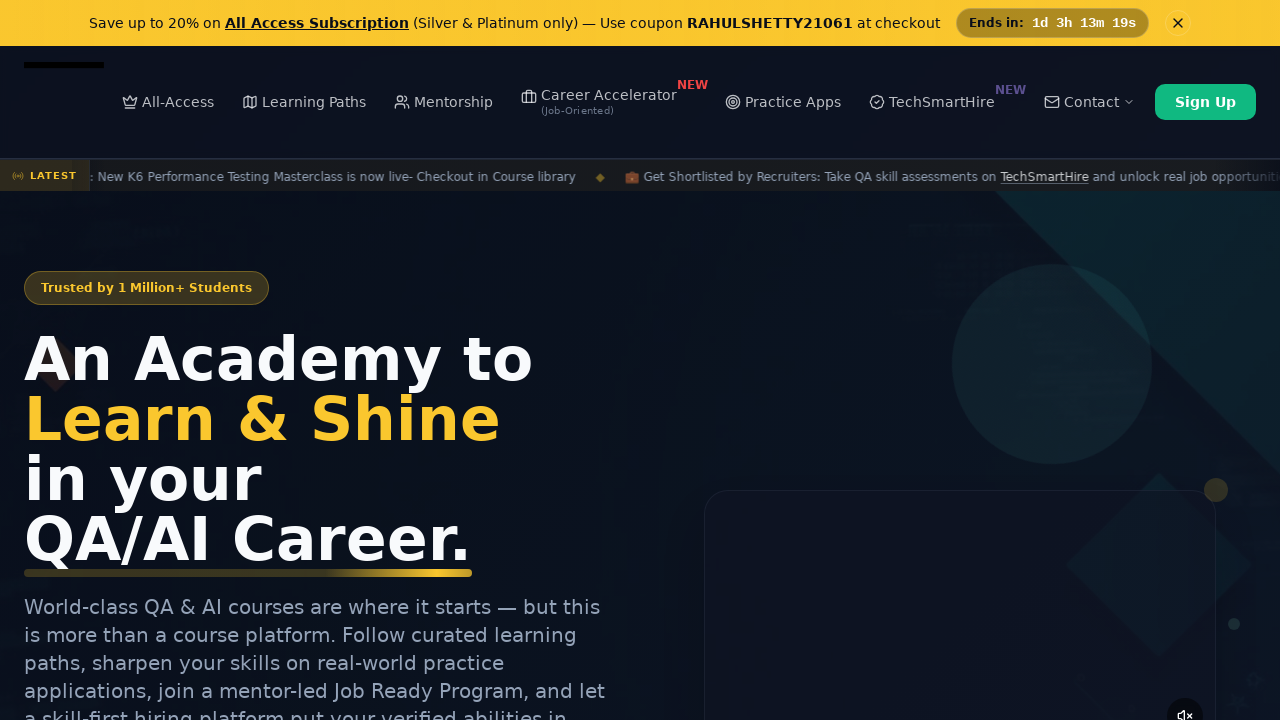

Extracted course name from second link: Playwright Testing
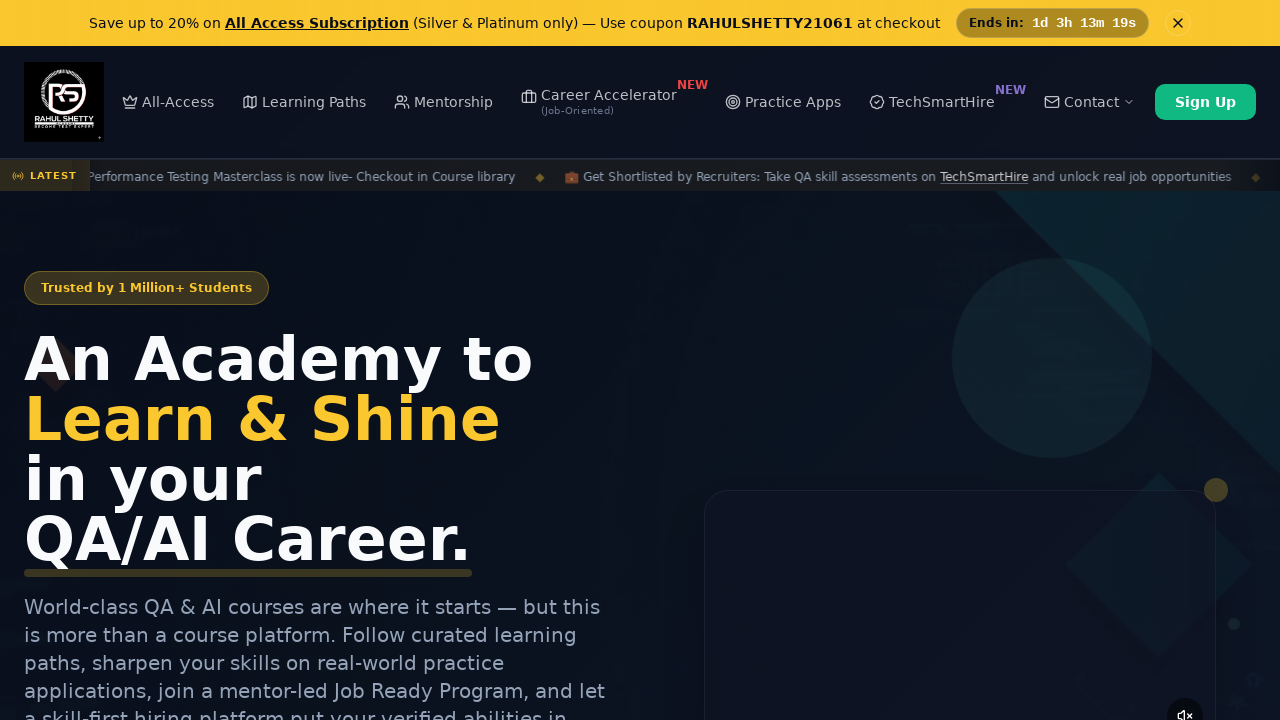

Filled name field with course name: Playwright Testing on input[name='name']
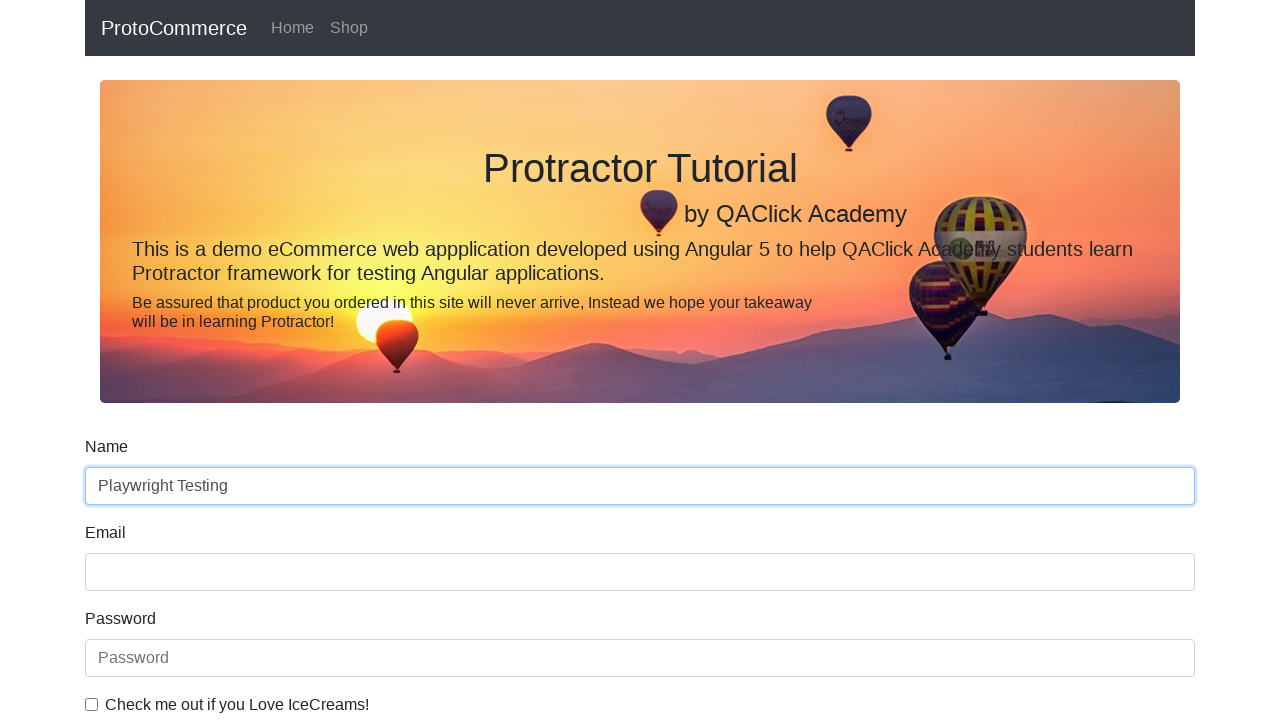

Waited 500ms to ensure form field value is registered
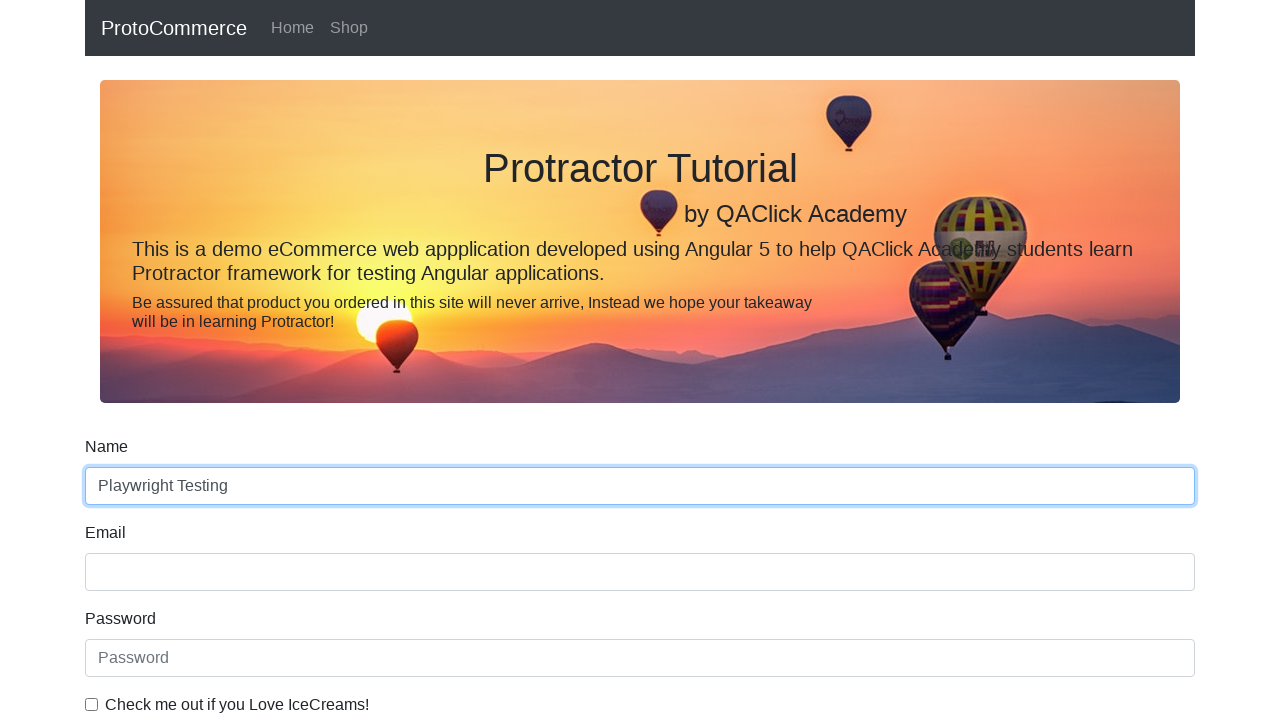

Closed the new tab
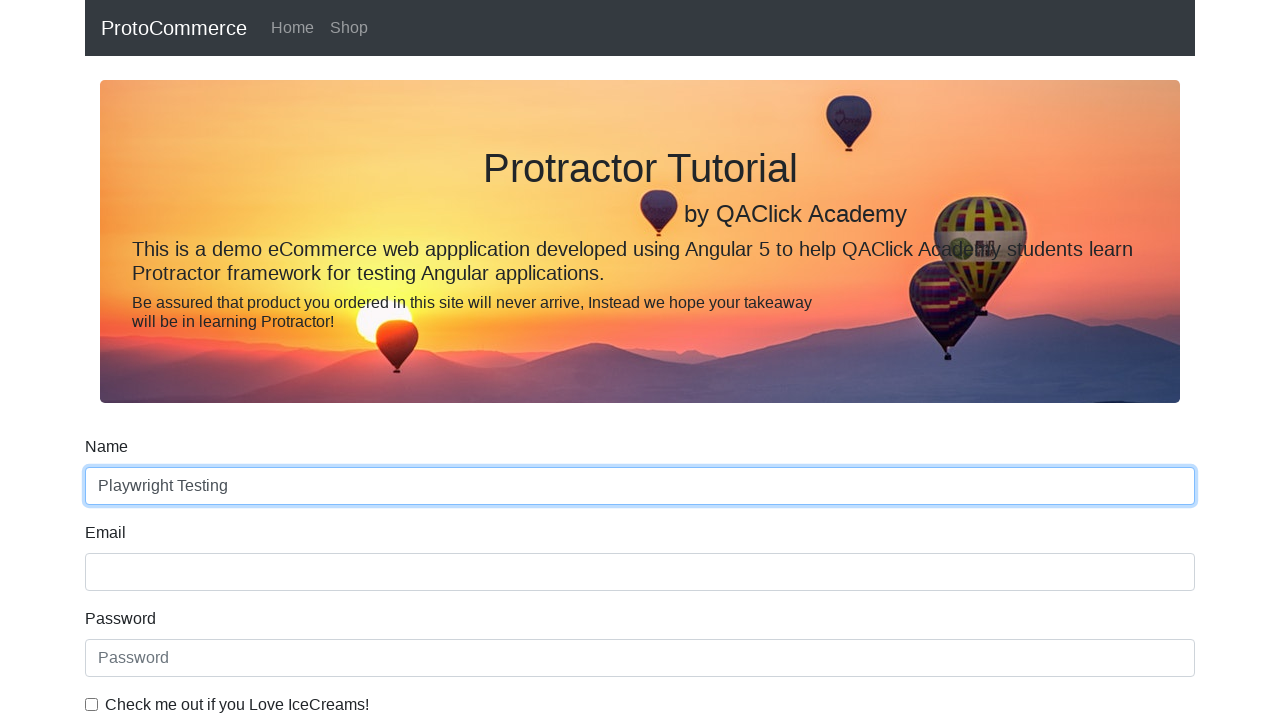

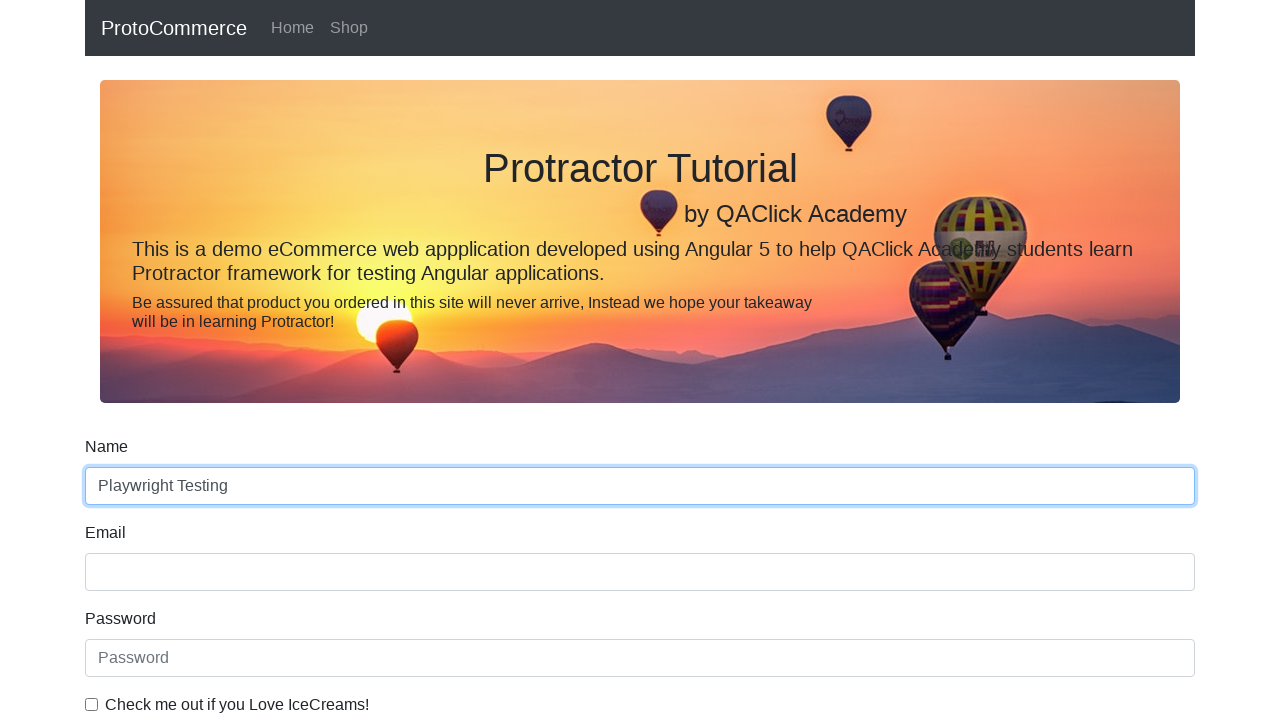